Tests registration form validation by submitting without confirm password and verifying the error message appears

Starting URL: https://parabank.parasoft.com/parabank/index.htm

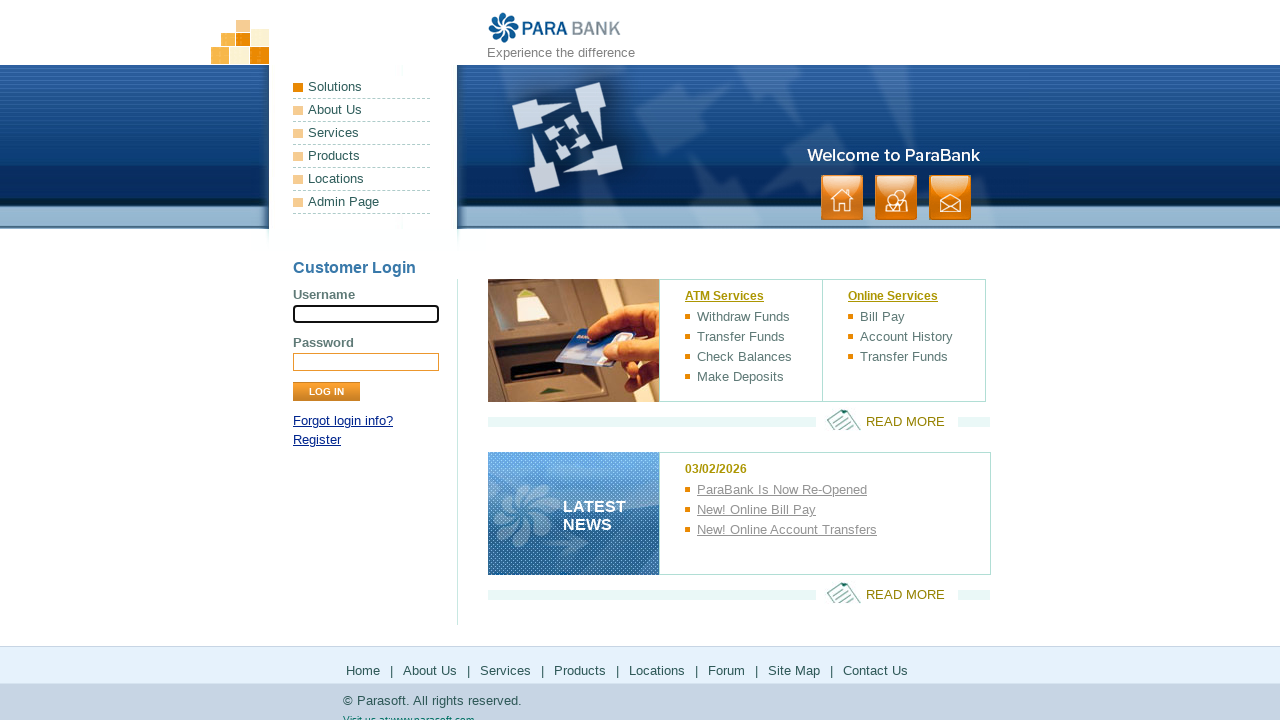

Clicked Register link at (317, 440) on text=Register
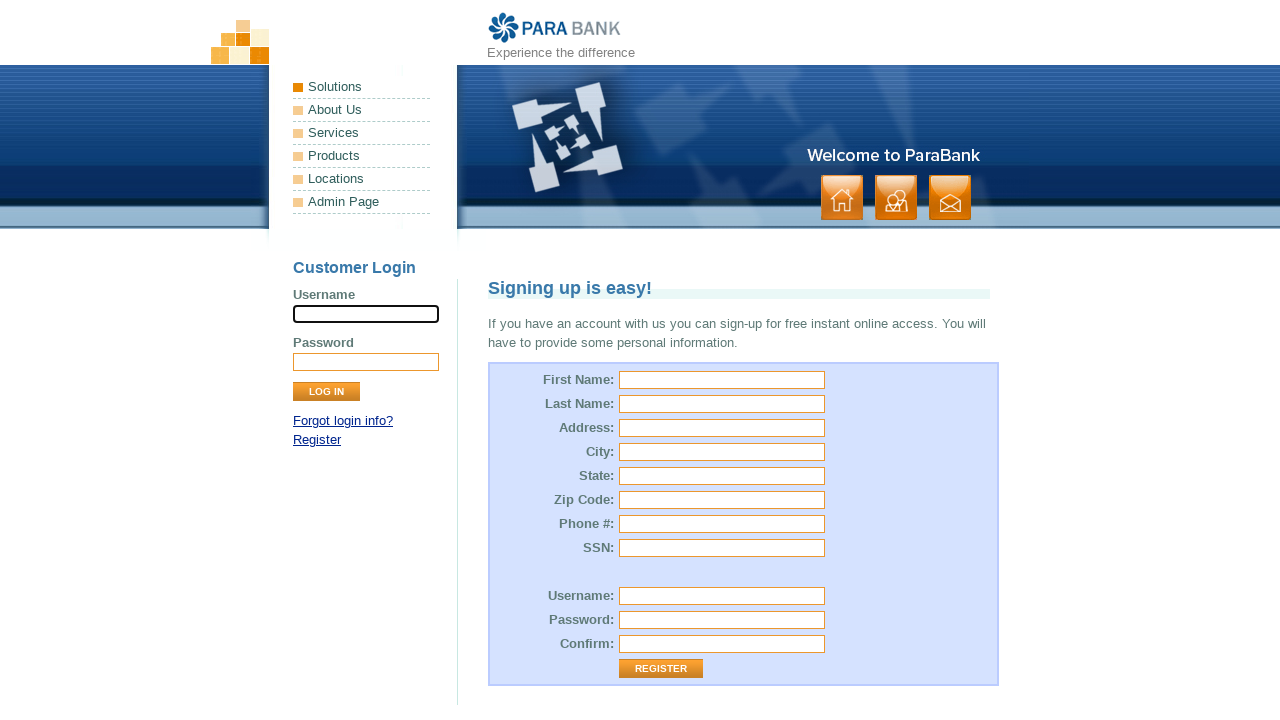

Registration form loaded
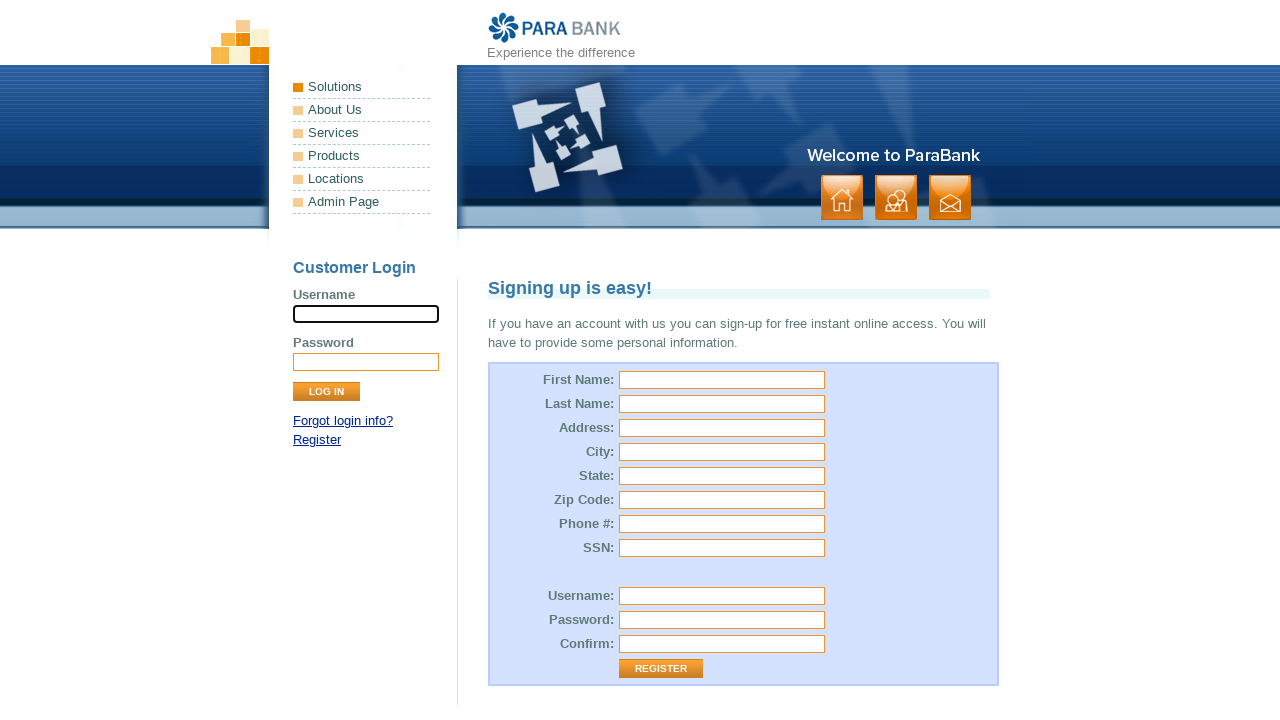

Filled first name with 'Daniel' on #customer\.firstName
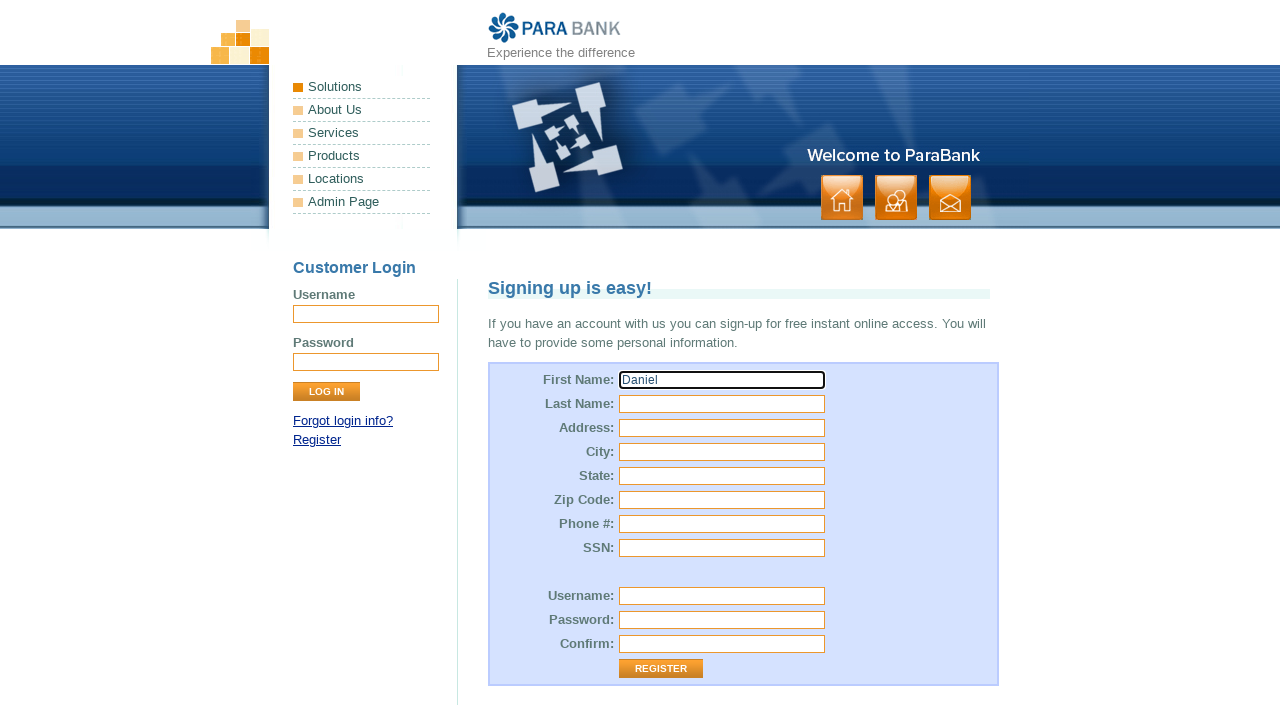

Filled last name with 'Clark' on #customer\.lastName
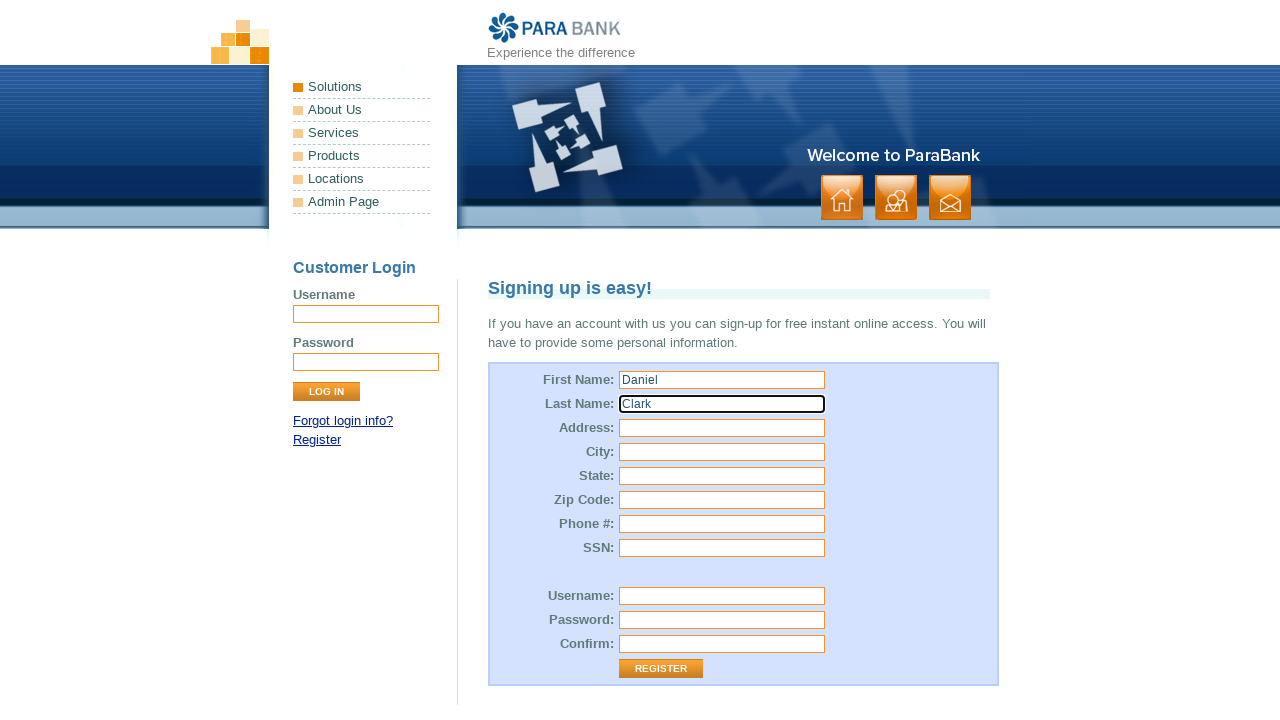

Filled street address with '333 Sequoia Way' on #customer\.address\.street
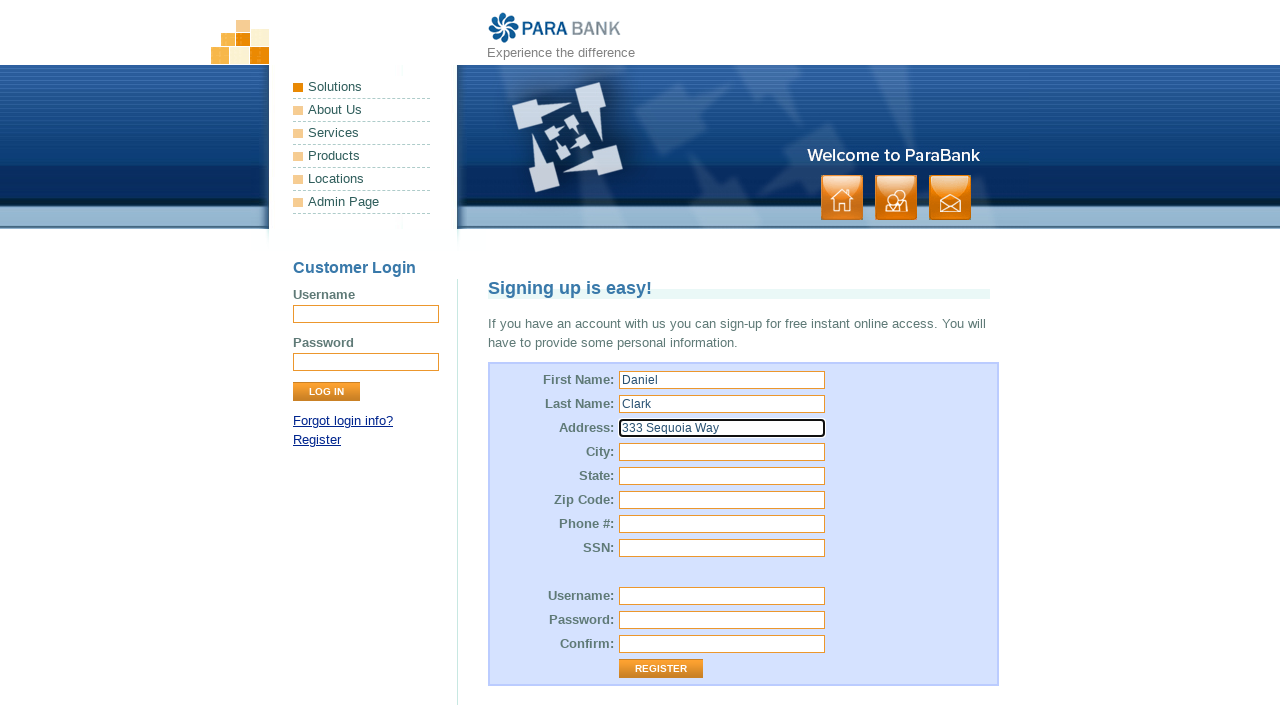

Filled city with 'San Diego' on #customer\.address\.city
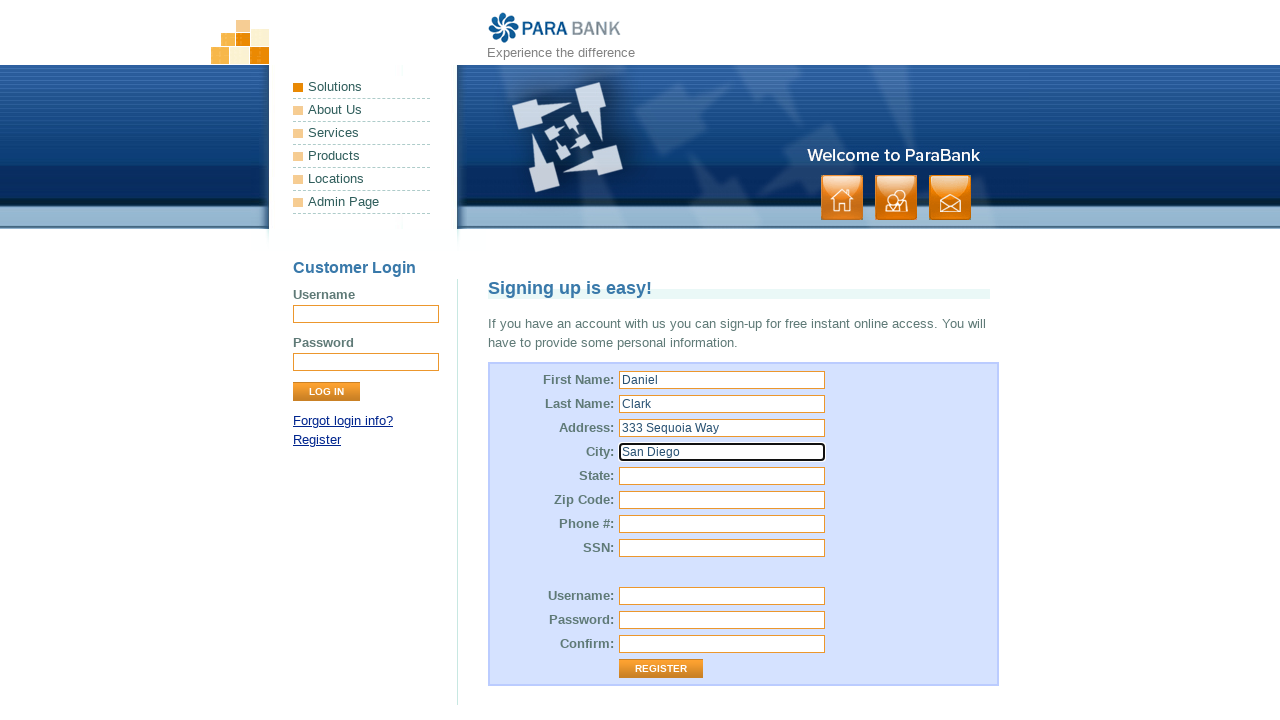

Filled state with 'California' on #customer\.address\.state
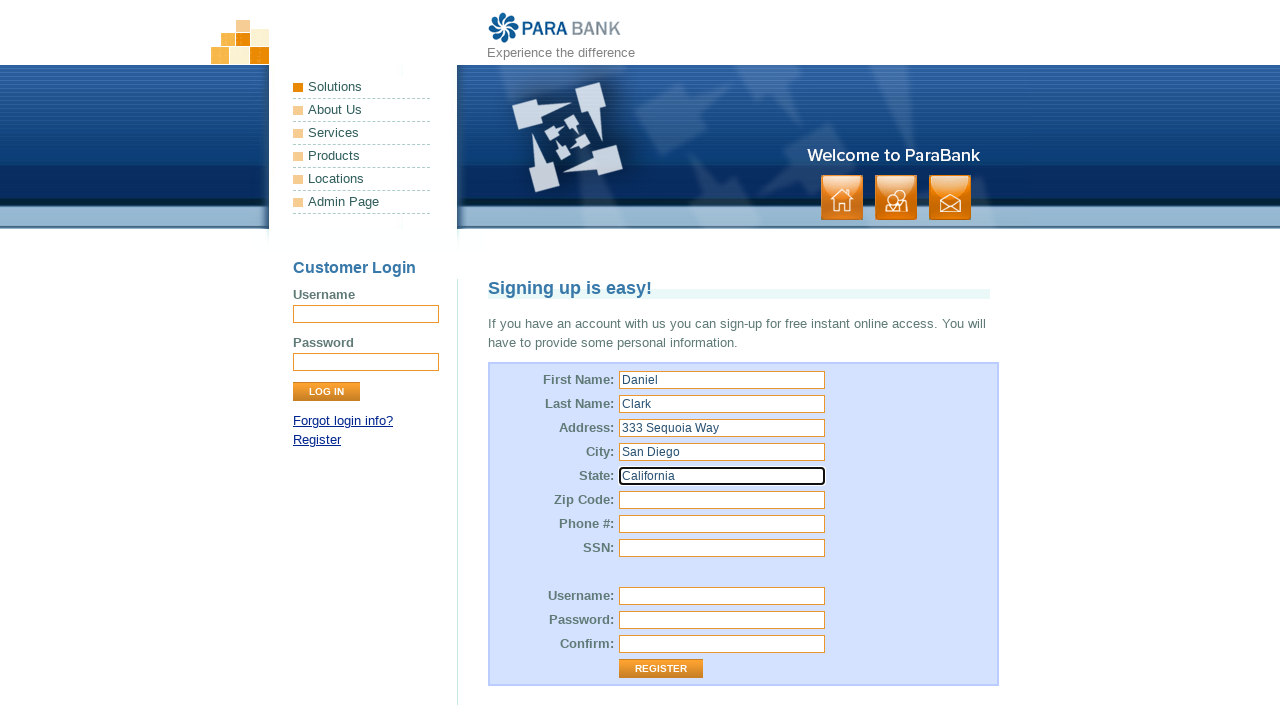

Filled zip code with '92101' on #customer\.address\.zipCode
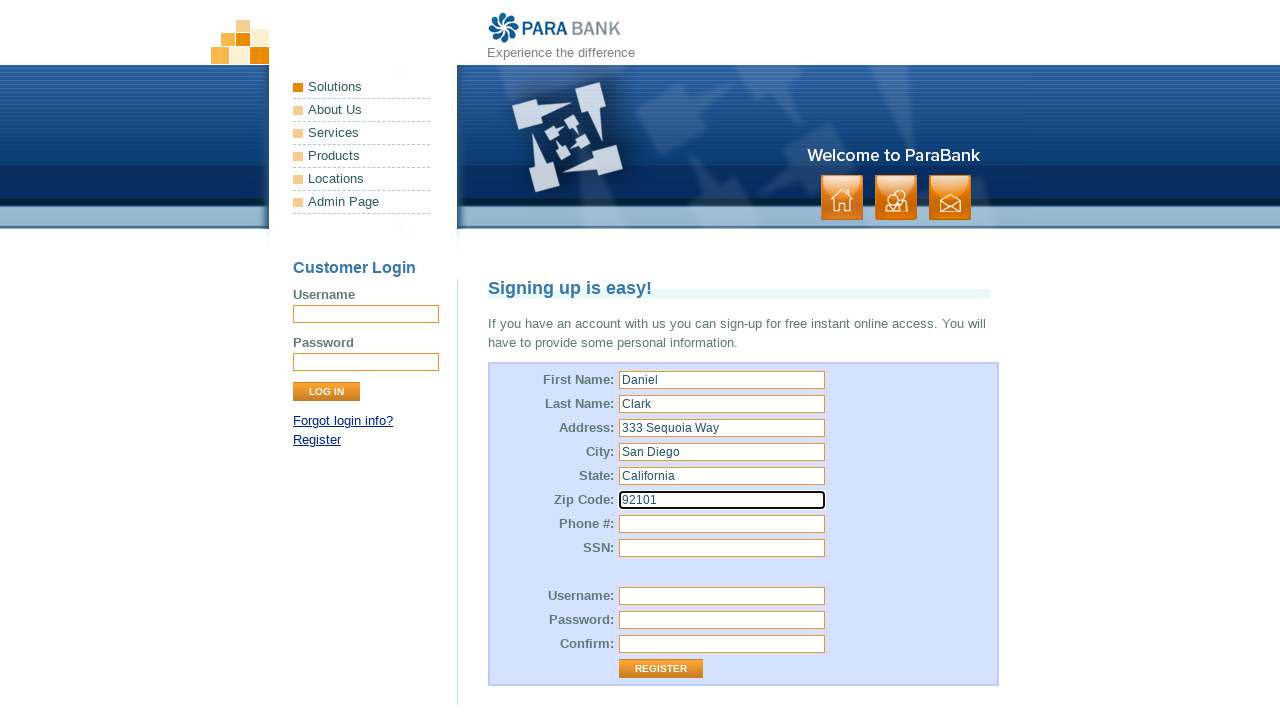

Filled phone number with '6195553197' on #customer\.phoneNumber
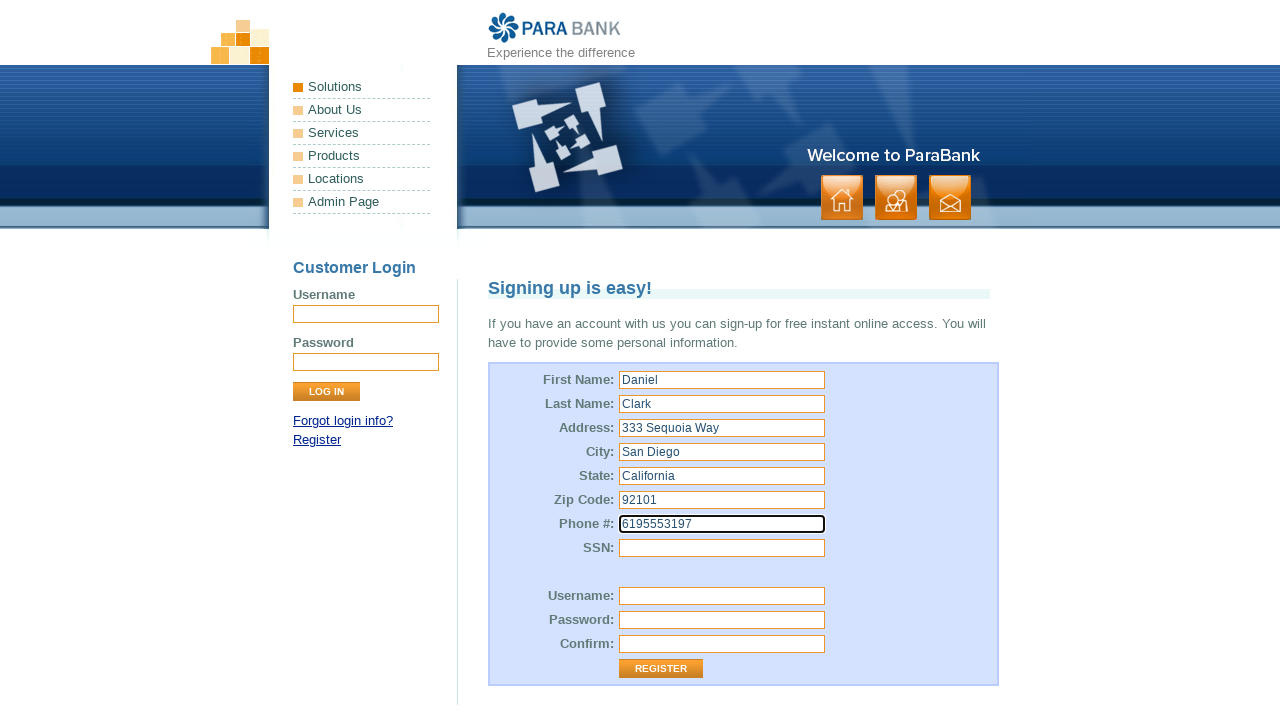

Filled SSN with '545-67-8901' on #customer\.ssn
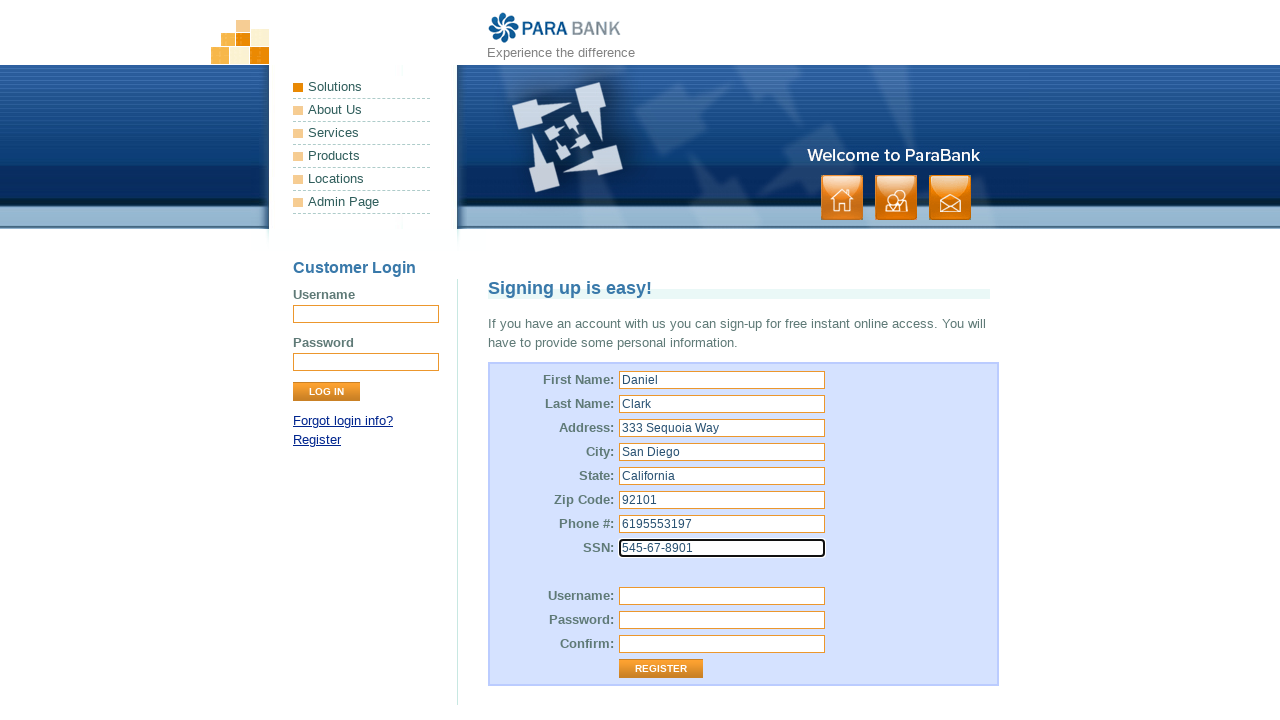

Filled username with 'dclark_sd' on #customer\.username
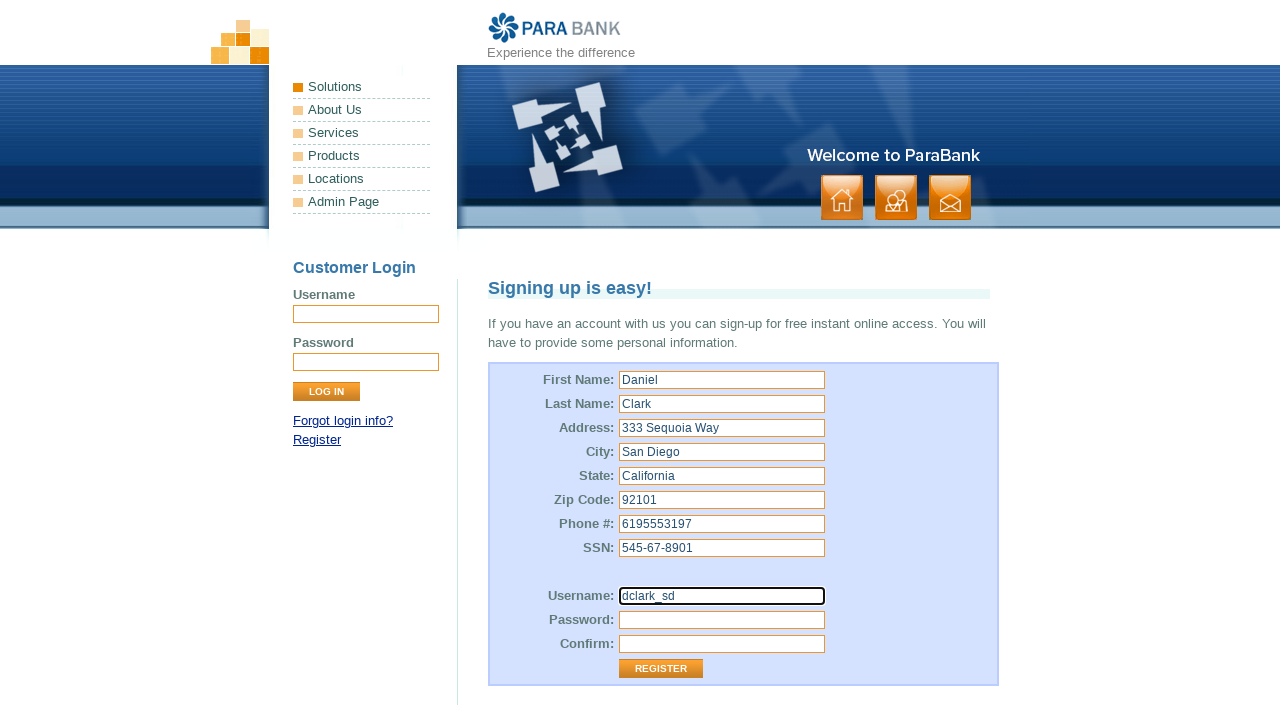

Filled password with 'Clark@2024' on #customer\.password
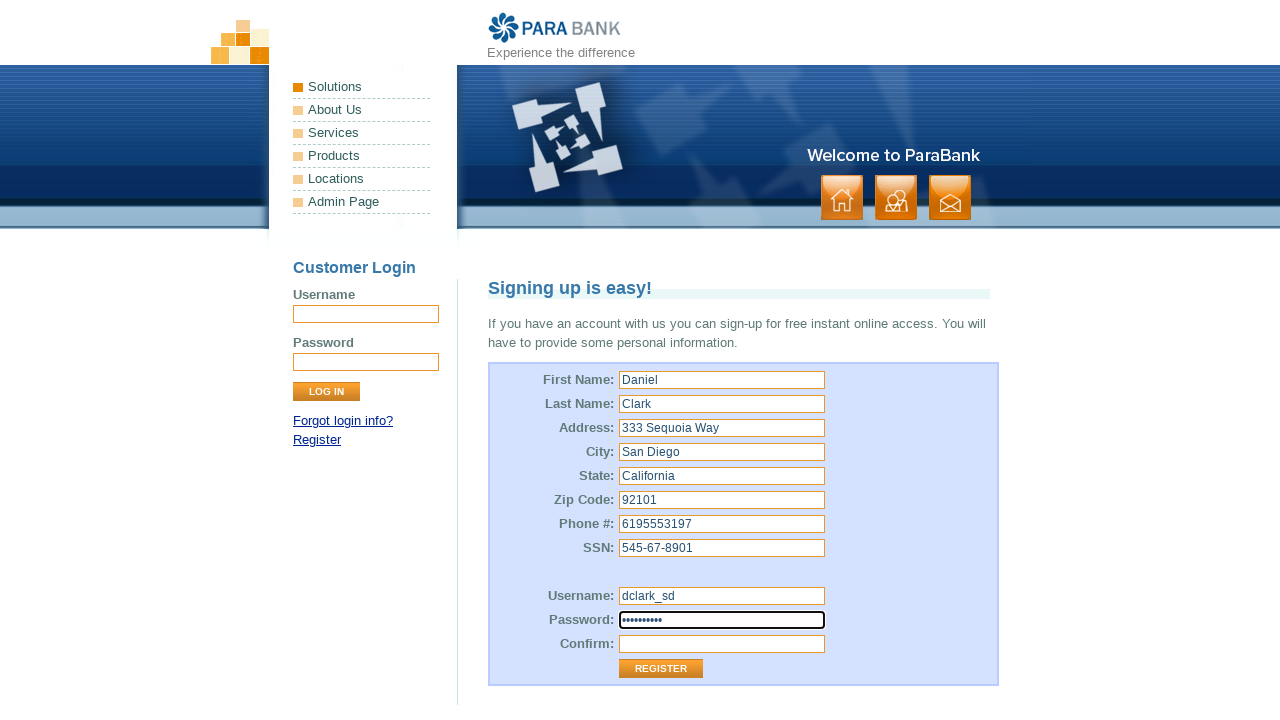

Clicked Register button to submit form without confirm password at (661, 669) on input[value='Register']
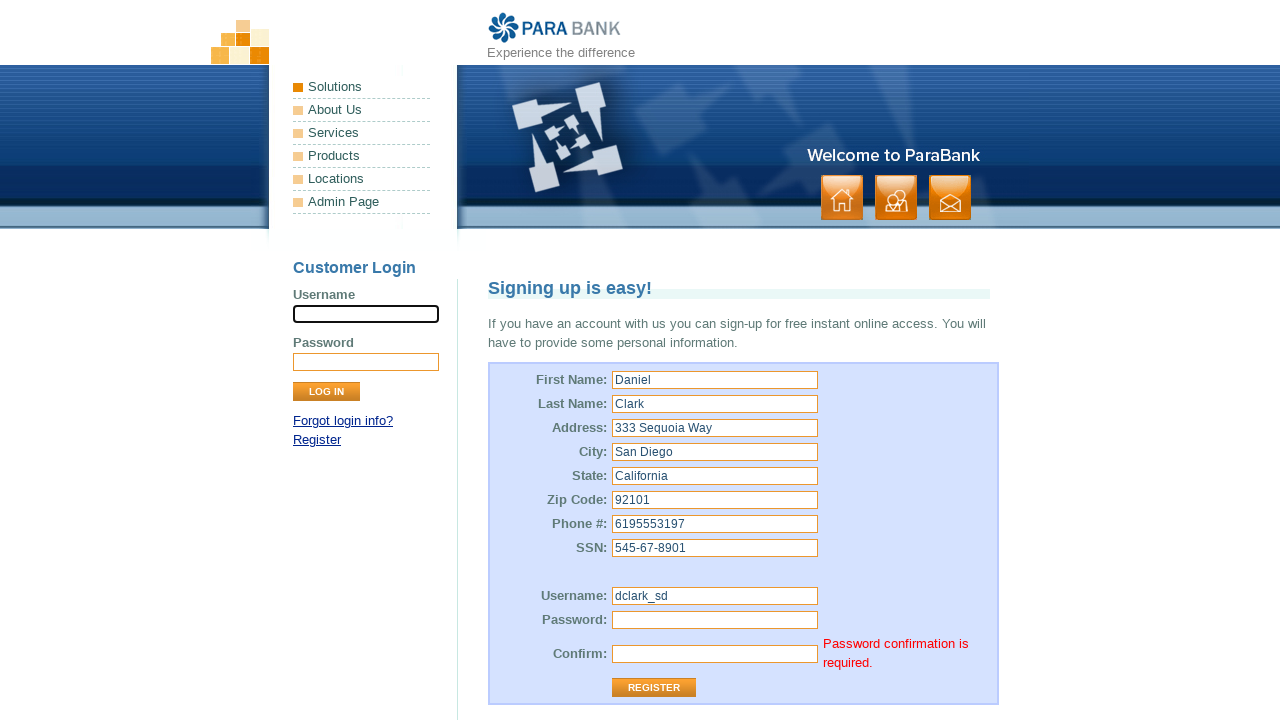

Confirm password error message appeared as expected
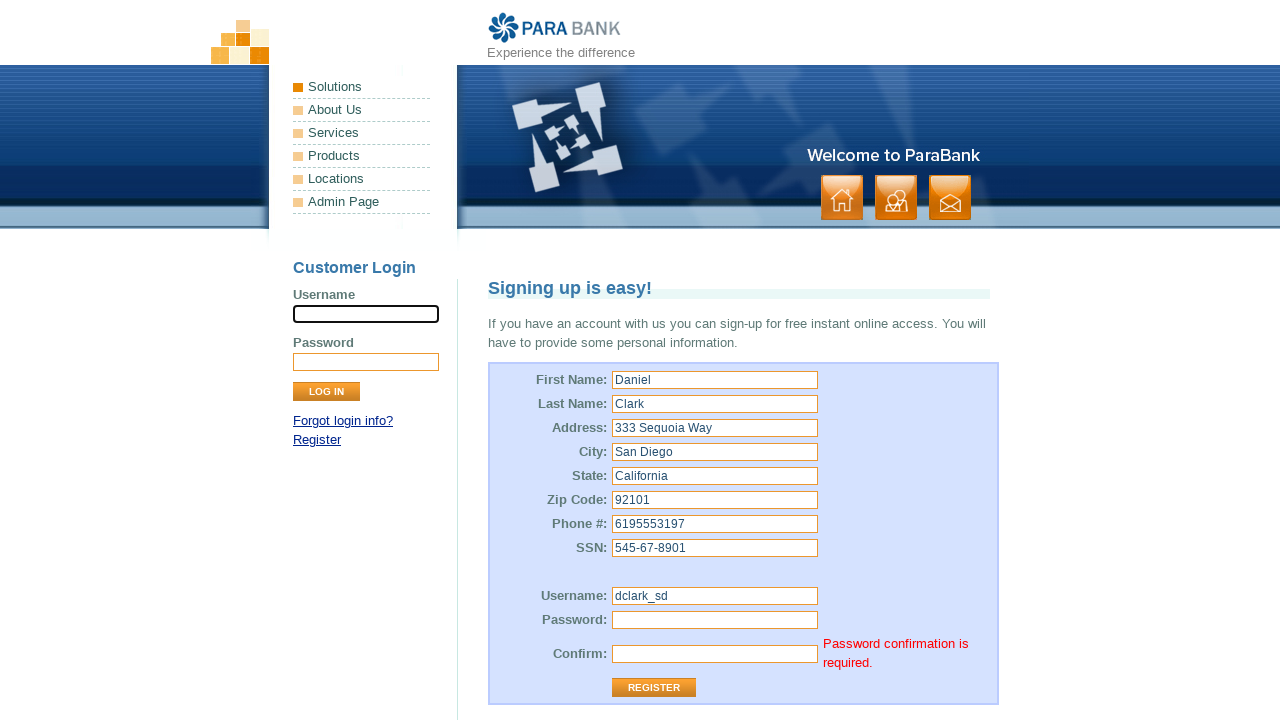

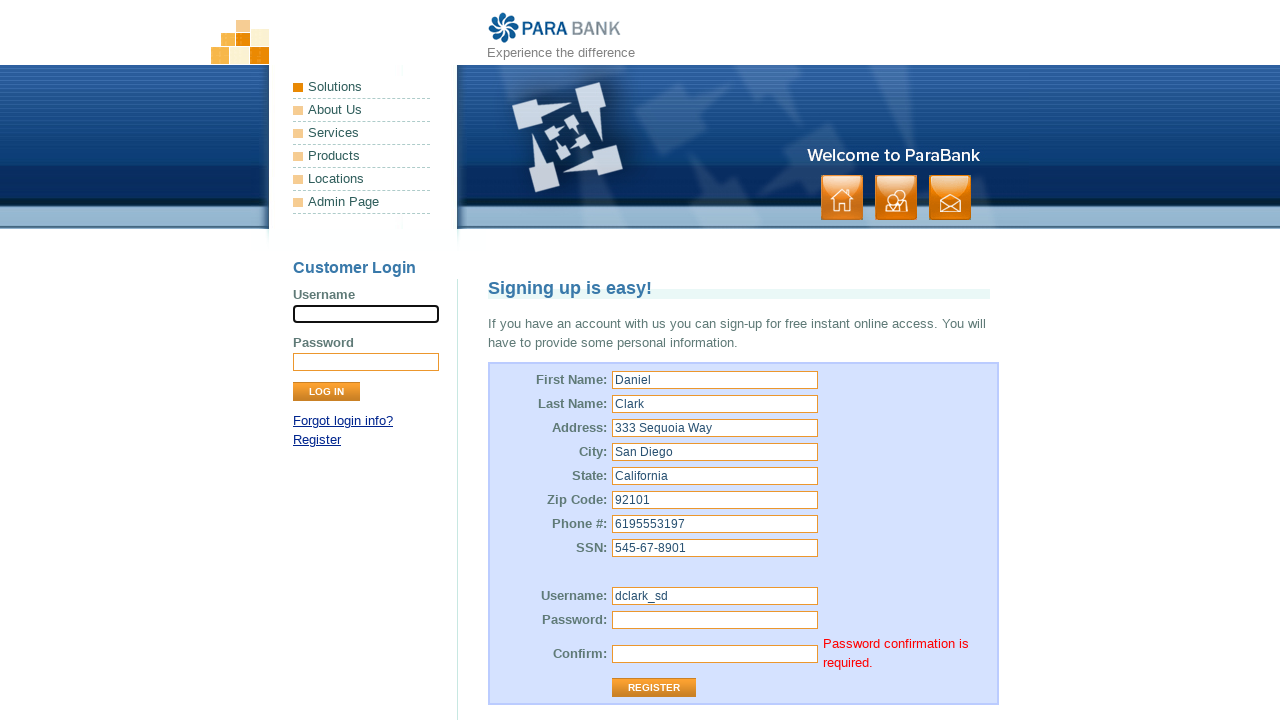